Demonstrates highlighting web elements by adding colored borders using JavaScript execution on a text comparison website. It locates text input areas and buttons, then applies different colored borders to each element.

Starting URL: https://text-compare.com/

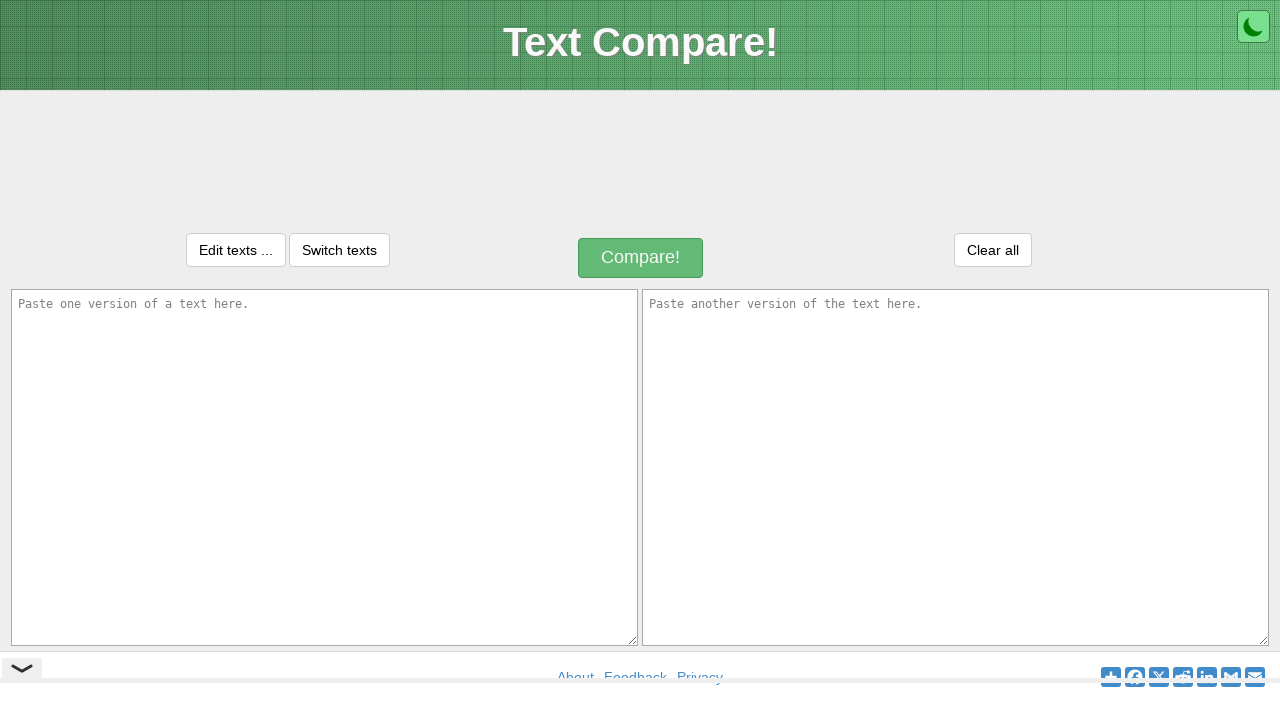

Applied red border to first text input area (#inputText1)
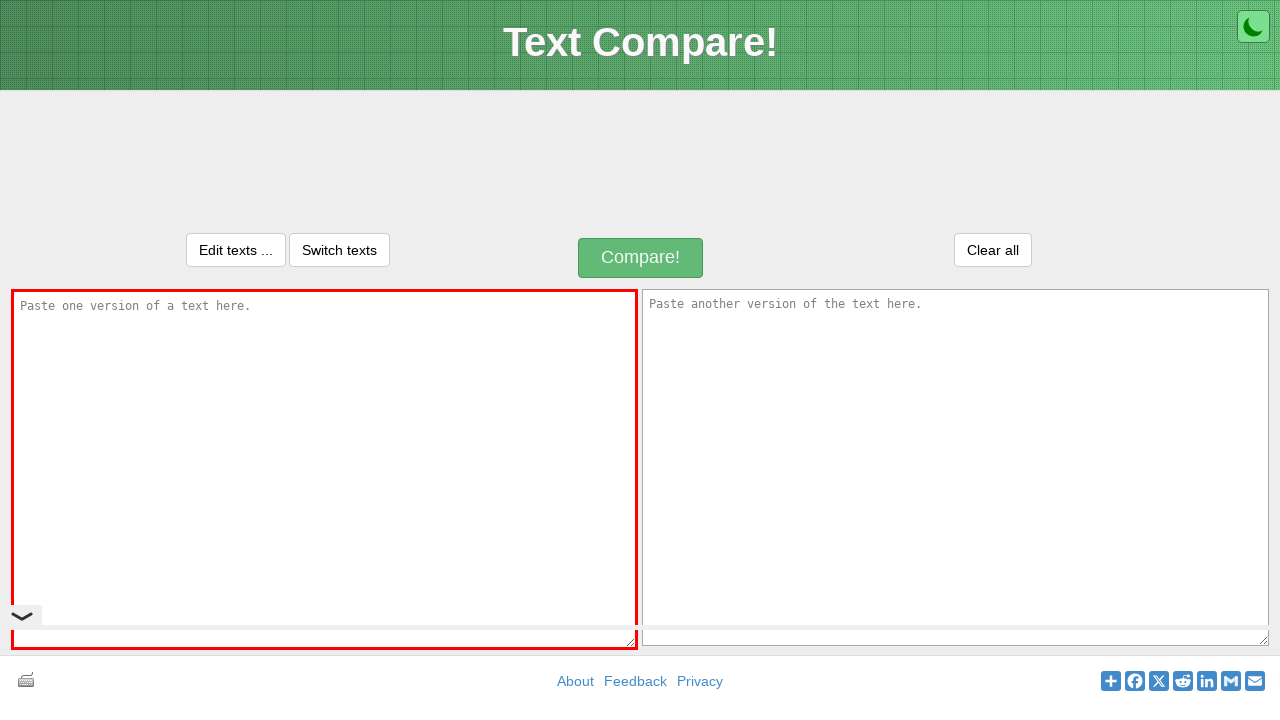

Applied orange border to second text input area (#inputText2)
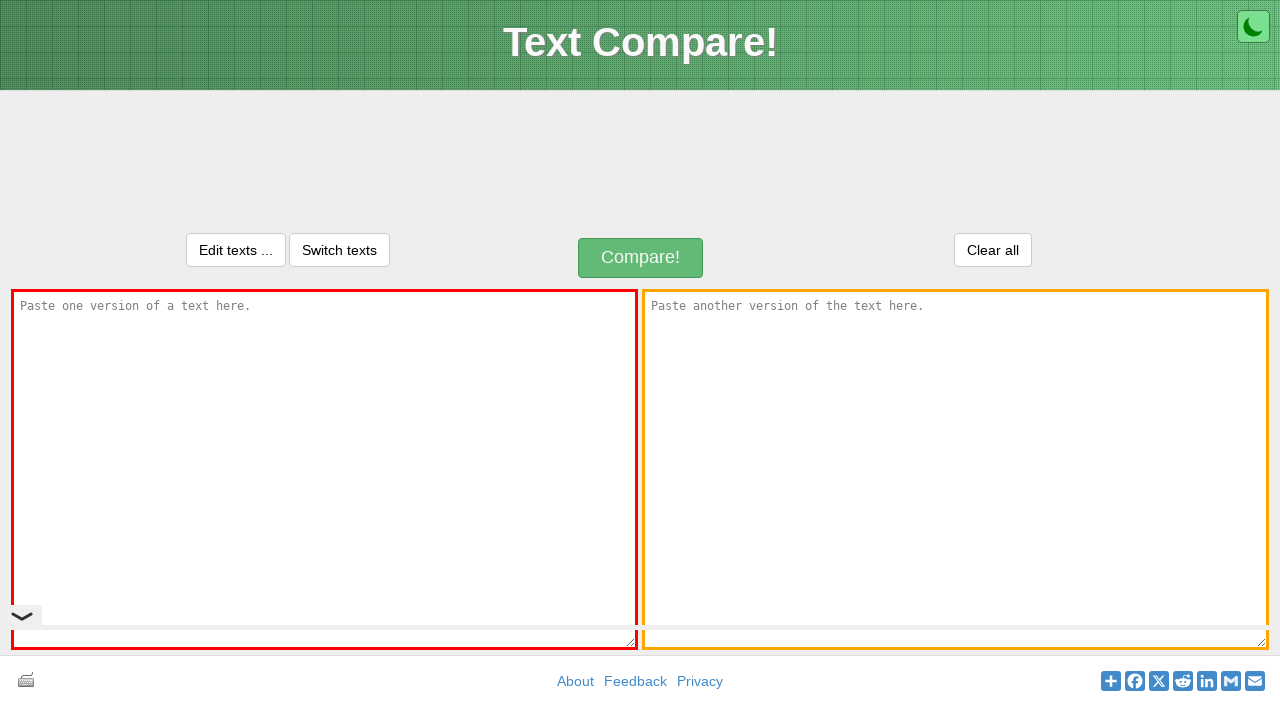

Applied blue border to 'Edit texts' button
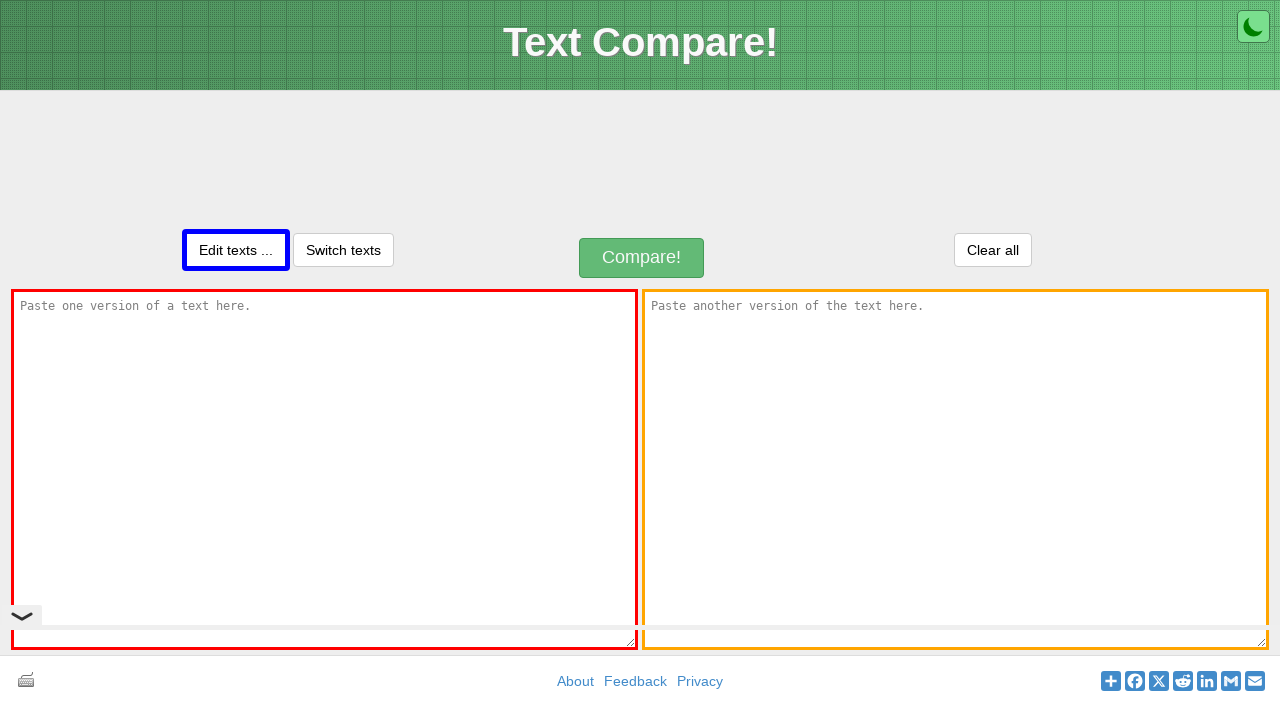

Applied yellow border to 'Switch texts' button
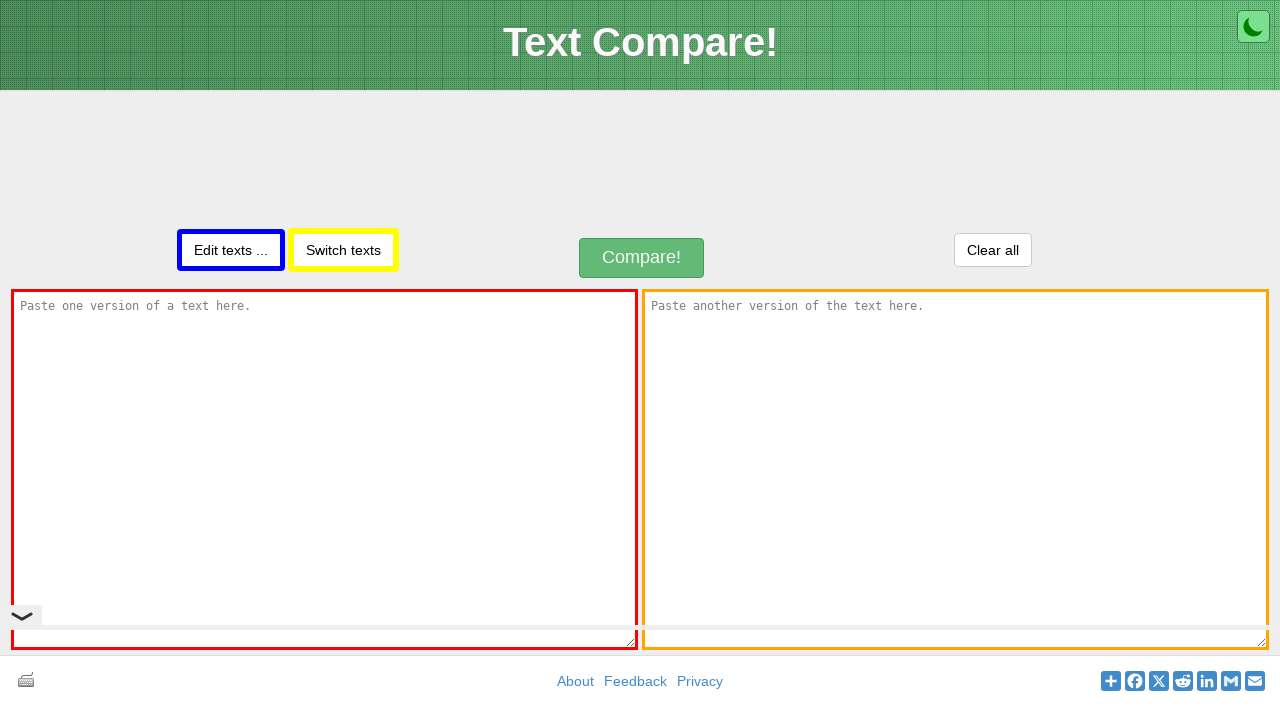

Applied green border to 'Clear all' button
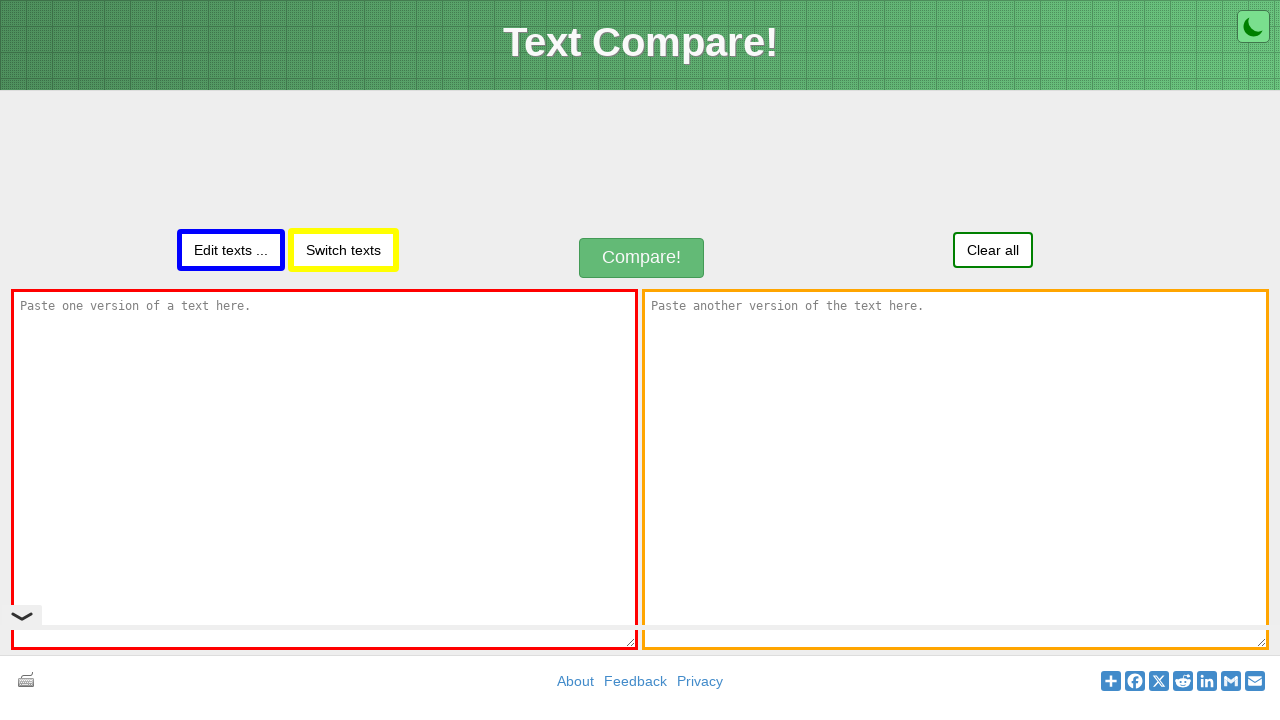

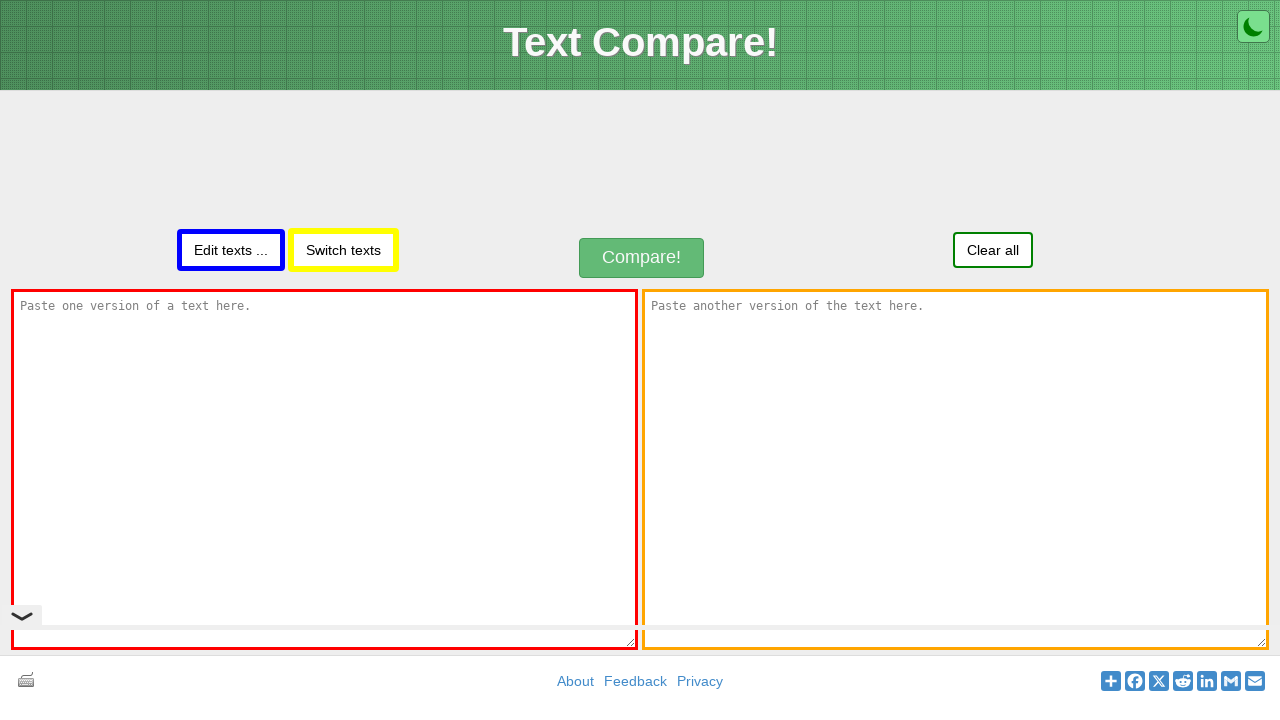